Tests Selenium locators by navigating to a contact form site, clicking on Sample Forms, and interacting with a subject input field using both ID and name locators to fill and clear values.

Starting URL: https://www.mycontactform.com

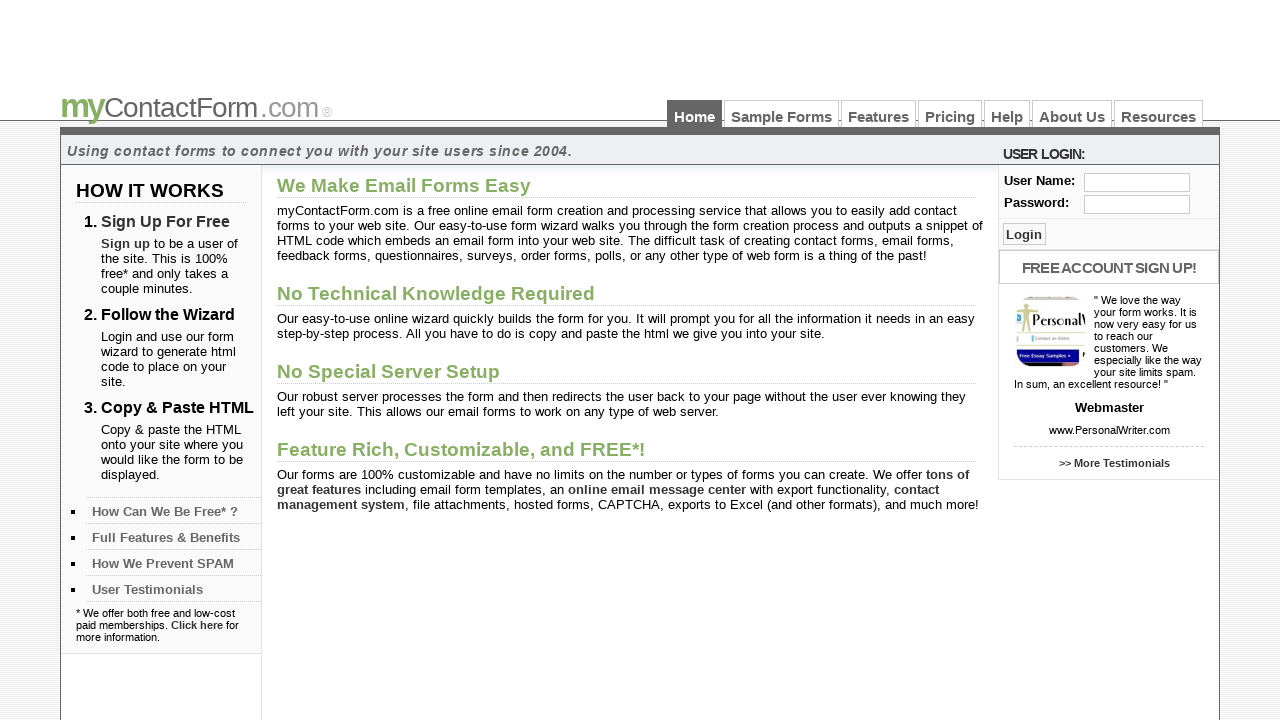

Clicked on 'Sample Forms' link at (782, 114) on text=Sample Forms
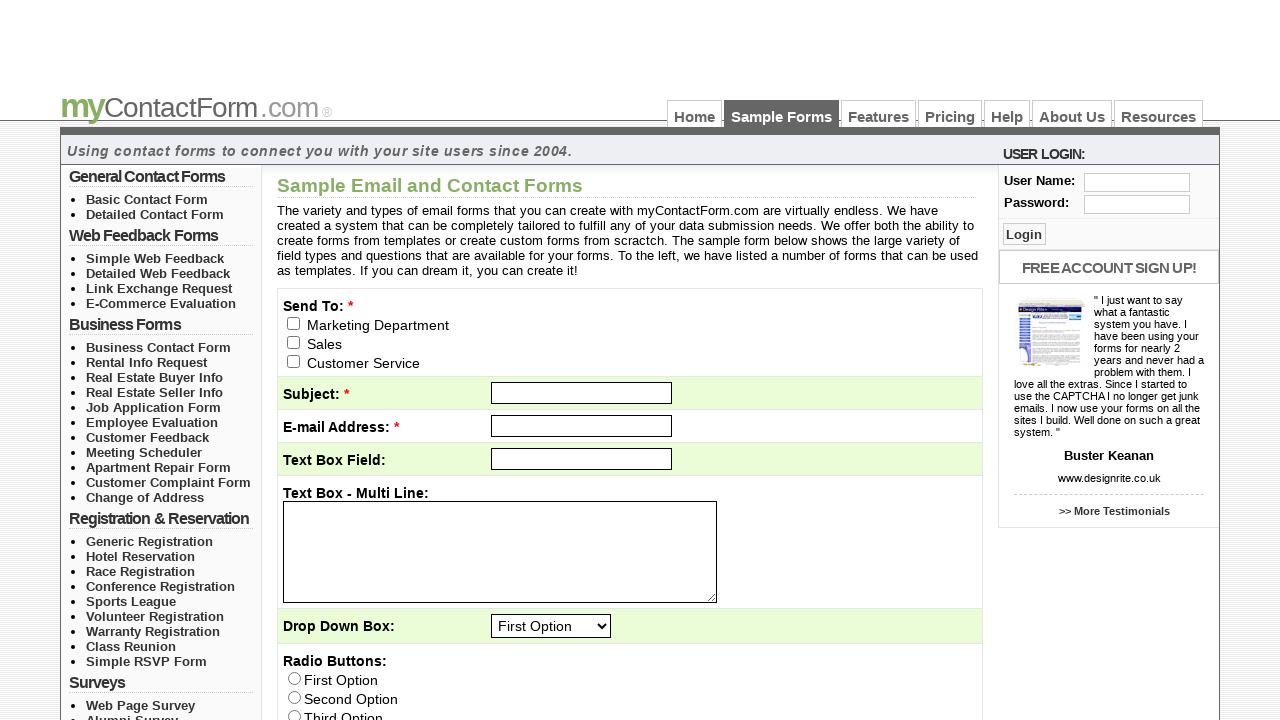

Filled subject field with 'Test Subject111' using ID locator on #subject
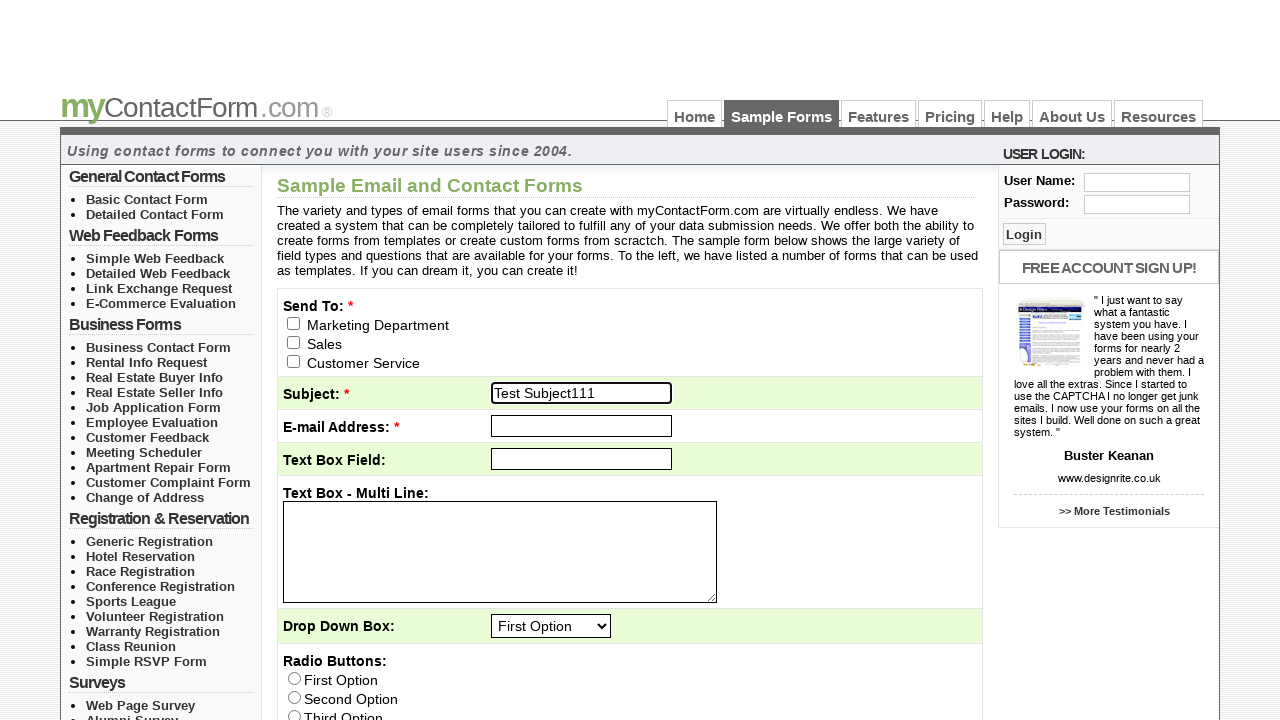

Cleared subject field on #subject
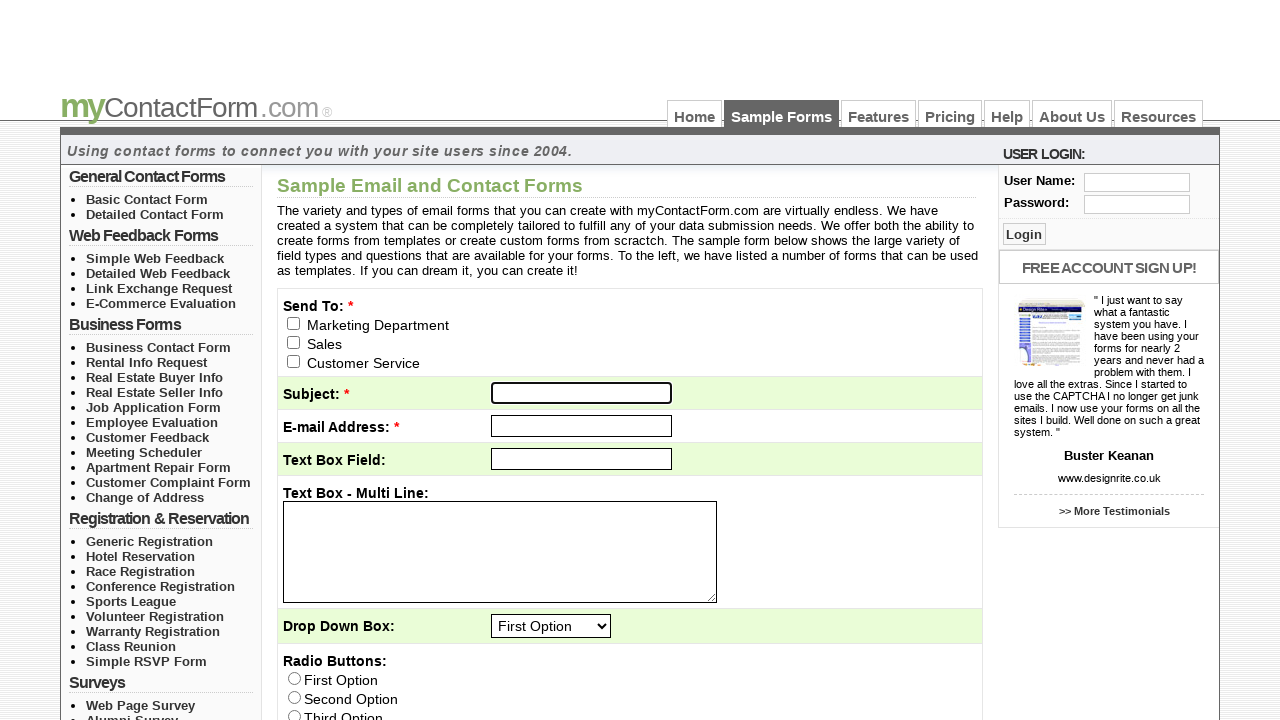

Filled subject field with 'Test Subject222' using name locator on input[name='subject']
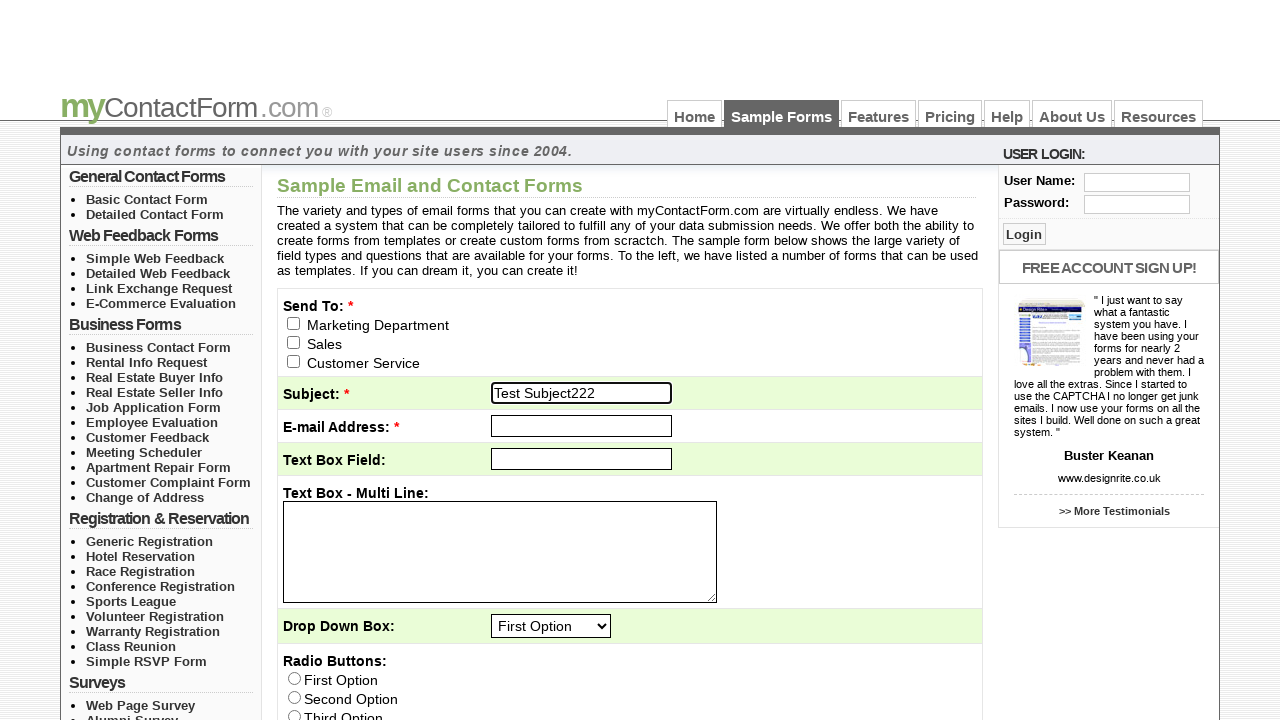

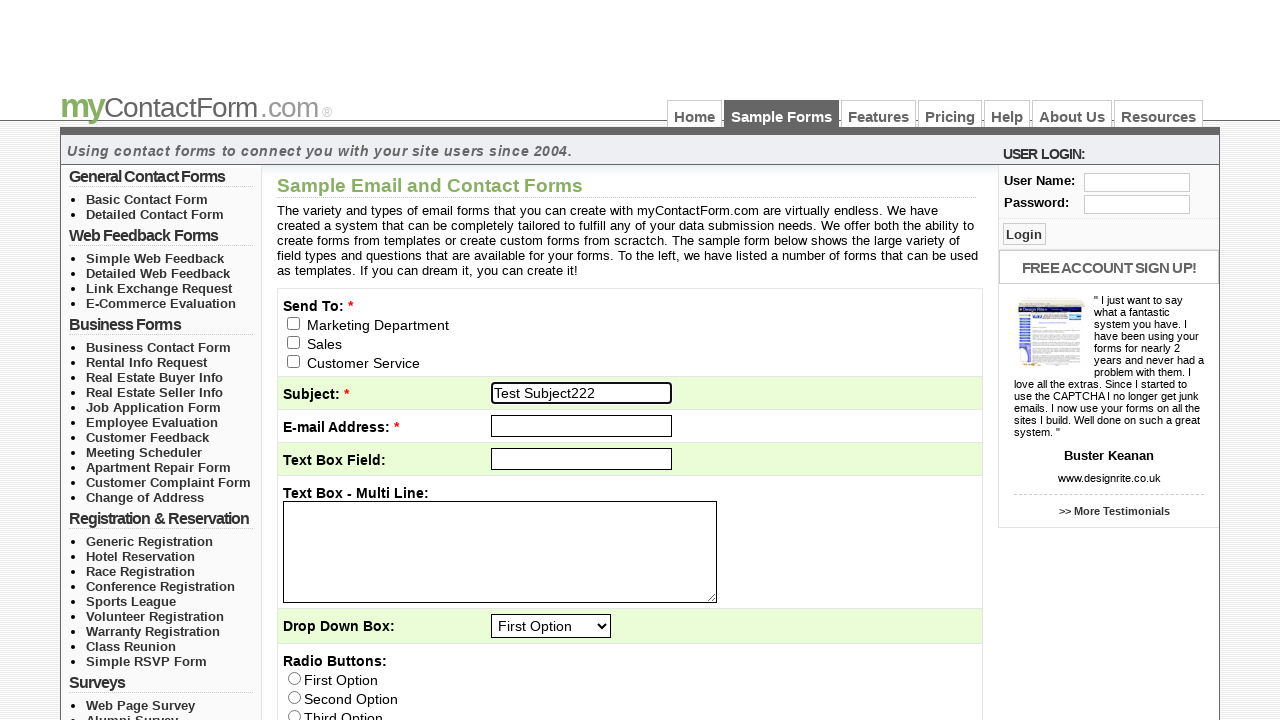